Tests dropdown selection and radio button functionality on a practice page, including assertions to verify the radio button is checked and a blinking text element has the correct class attribute.

Starting URL: https://rahulshettyacademy.com/loginpagePractise/

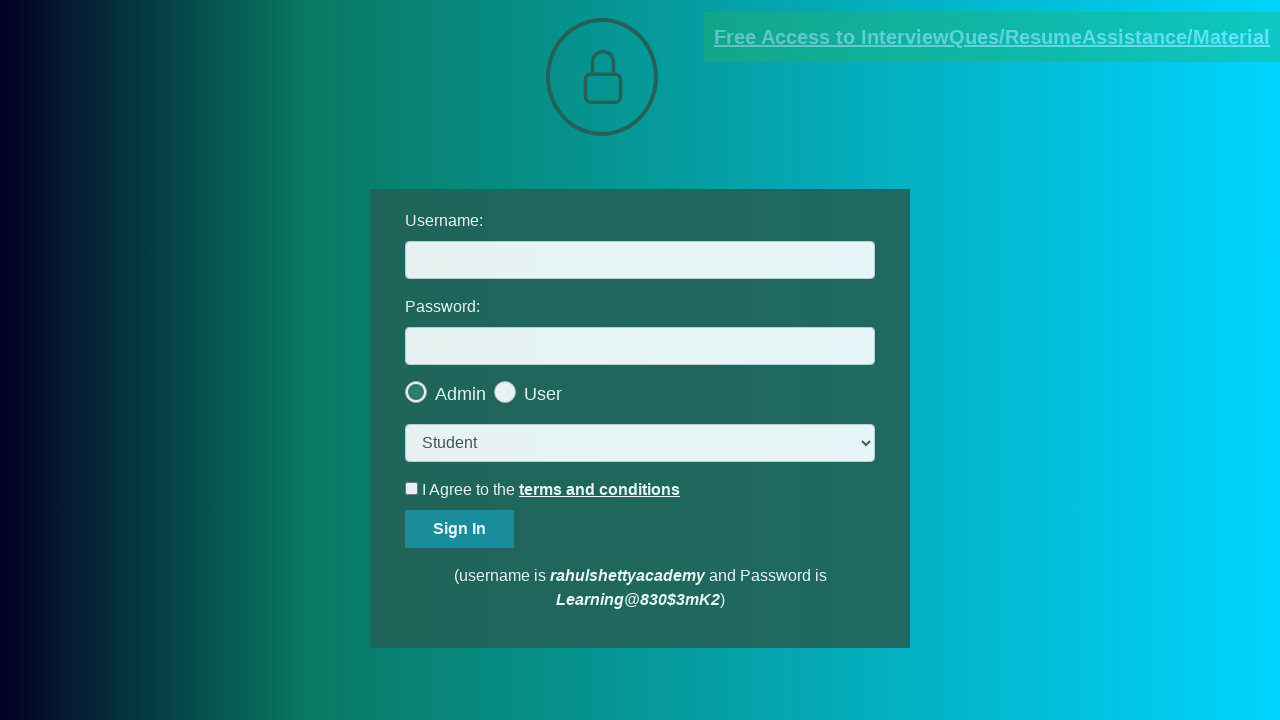

Selected 'consult' option from dropdown on select.form-control
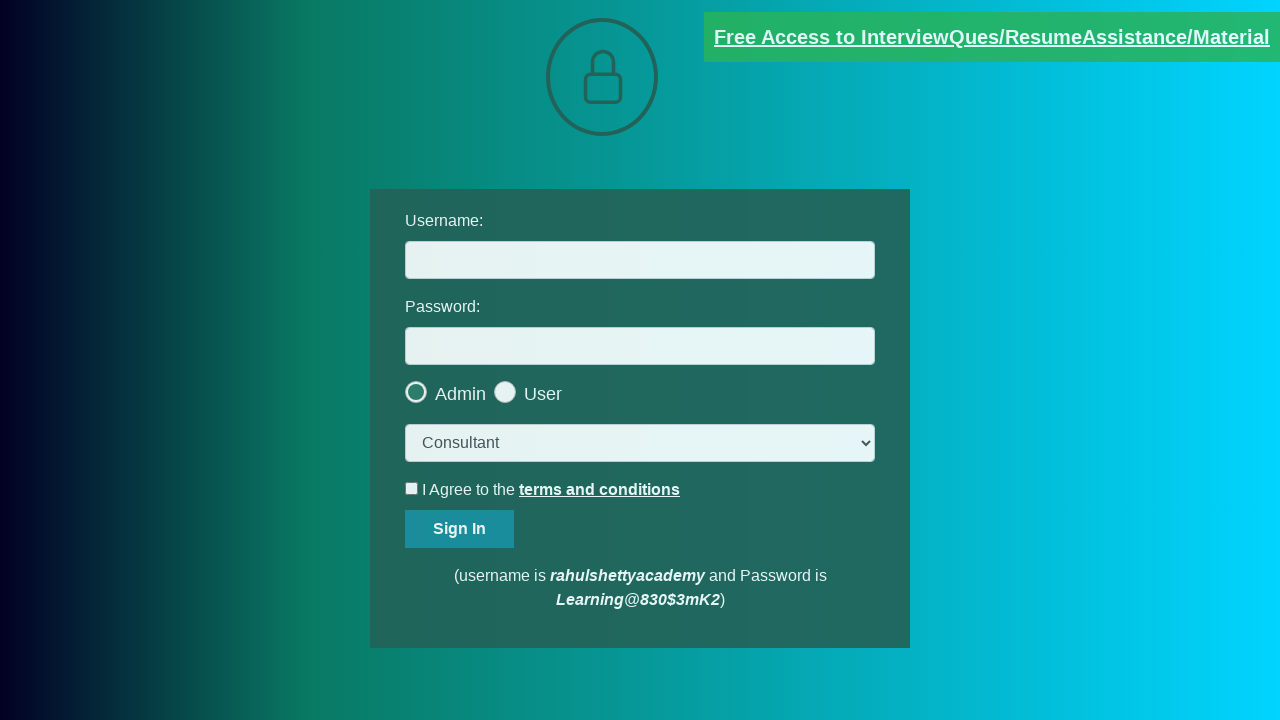

Clicked the last radio button at (543, 394) on .radiotextsty >> nth=-1
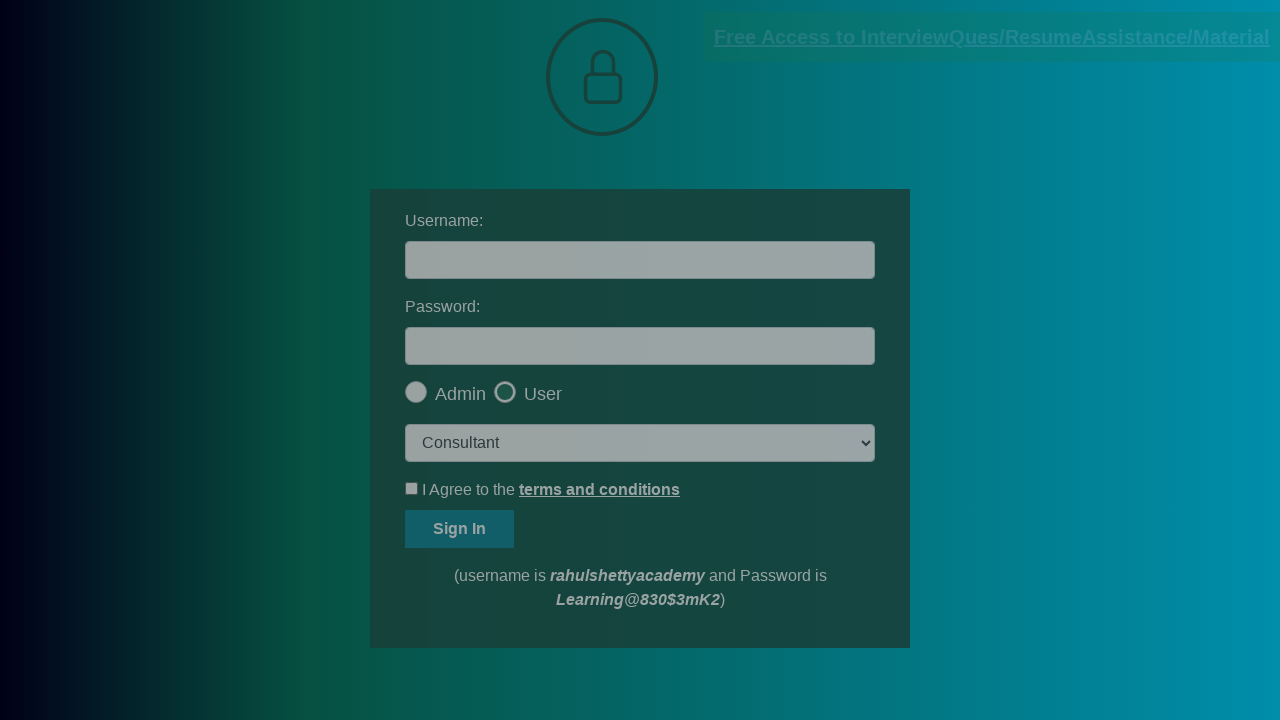

Clicked OK button in modal at (698, 144) on #okayBtn
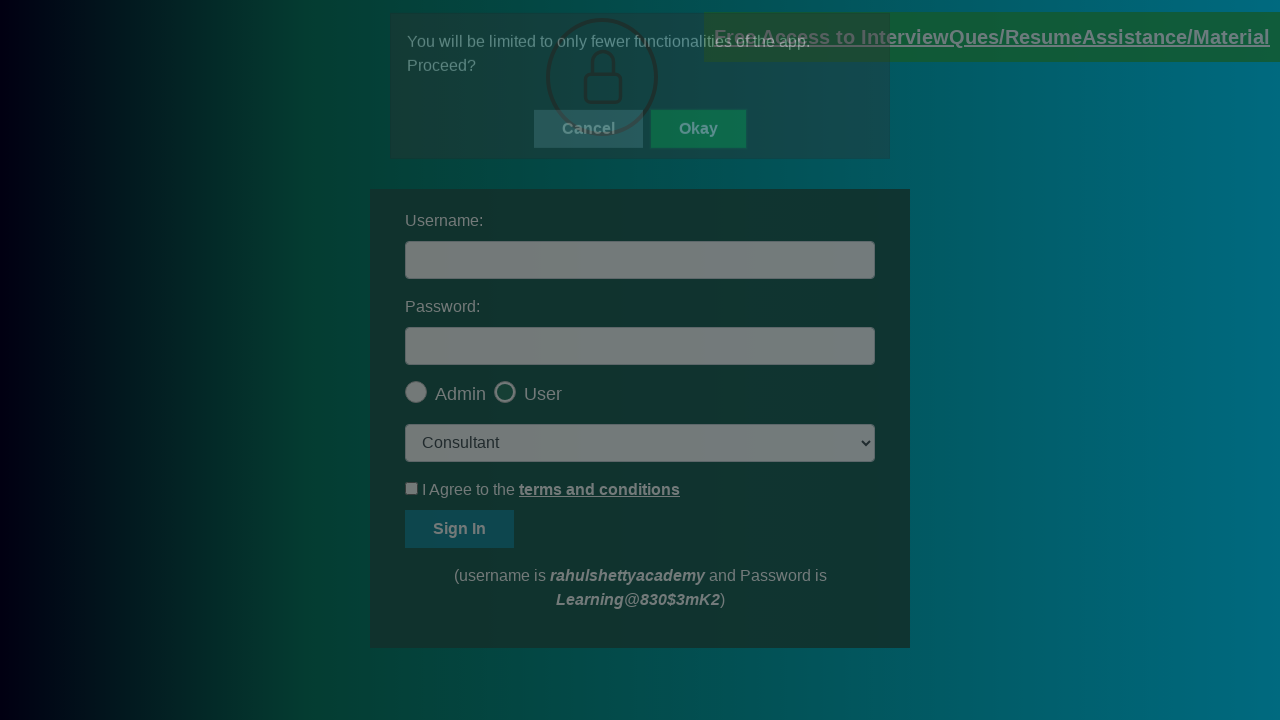

Verified that the last radio button is checked
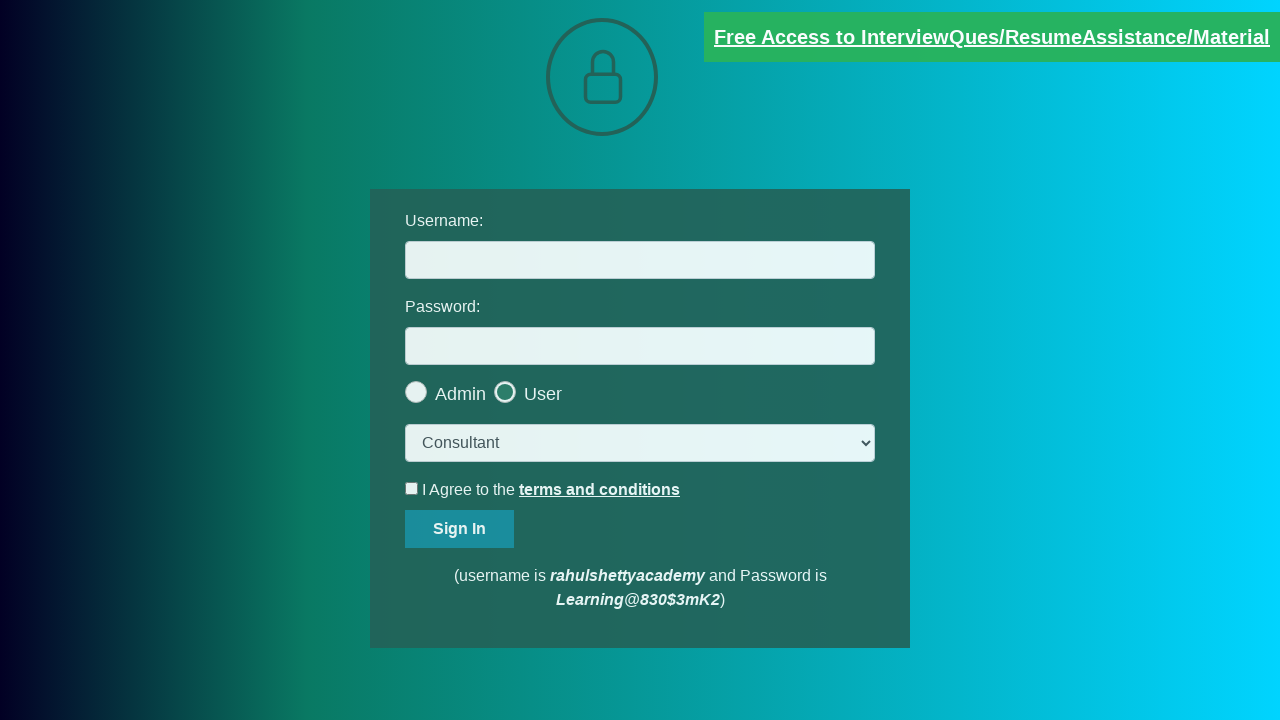

Verified blinking text element has 'blinkingText' class attribute
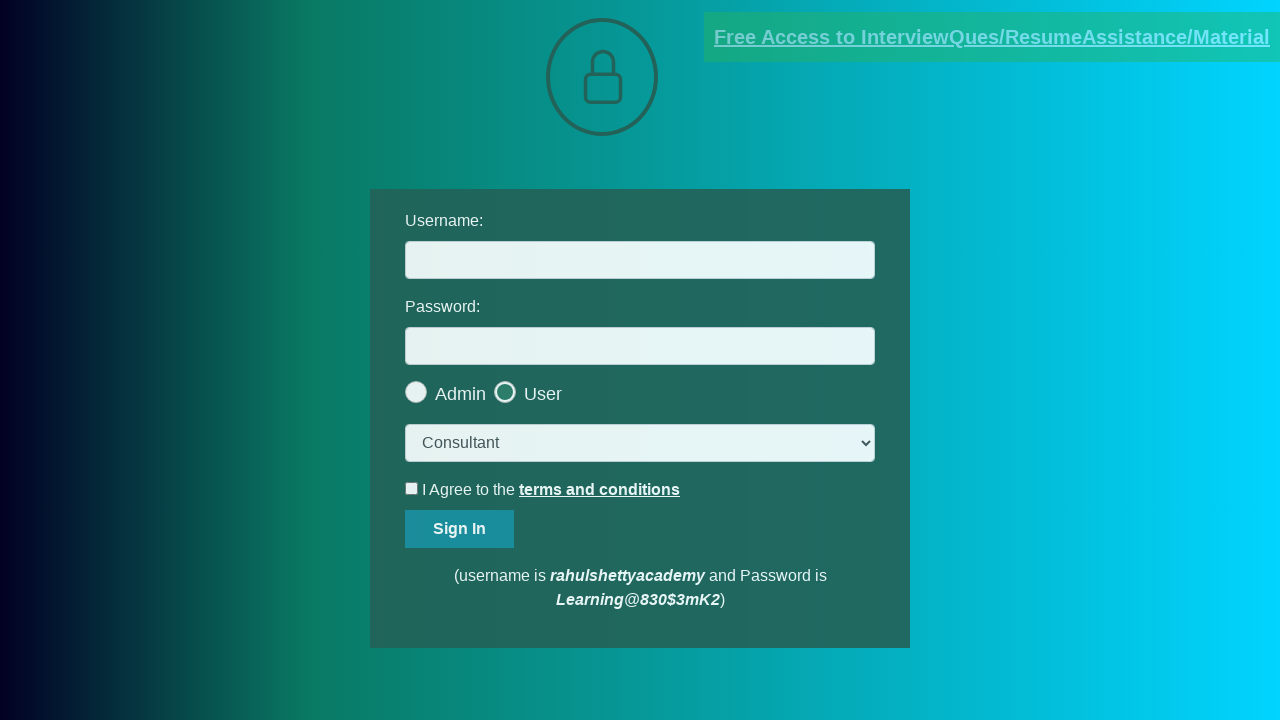

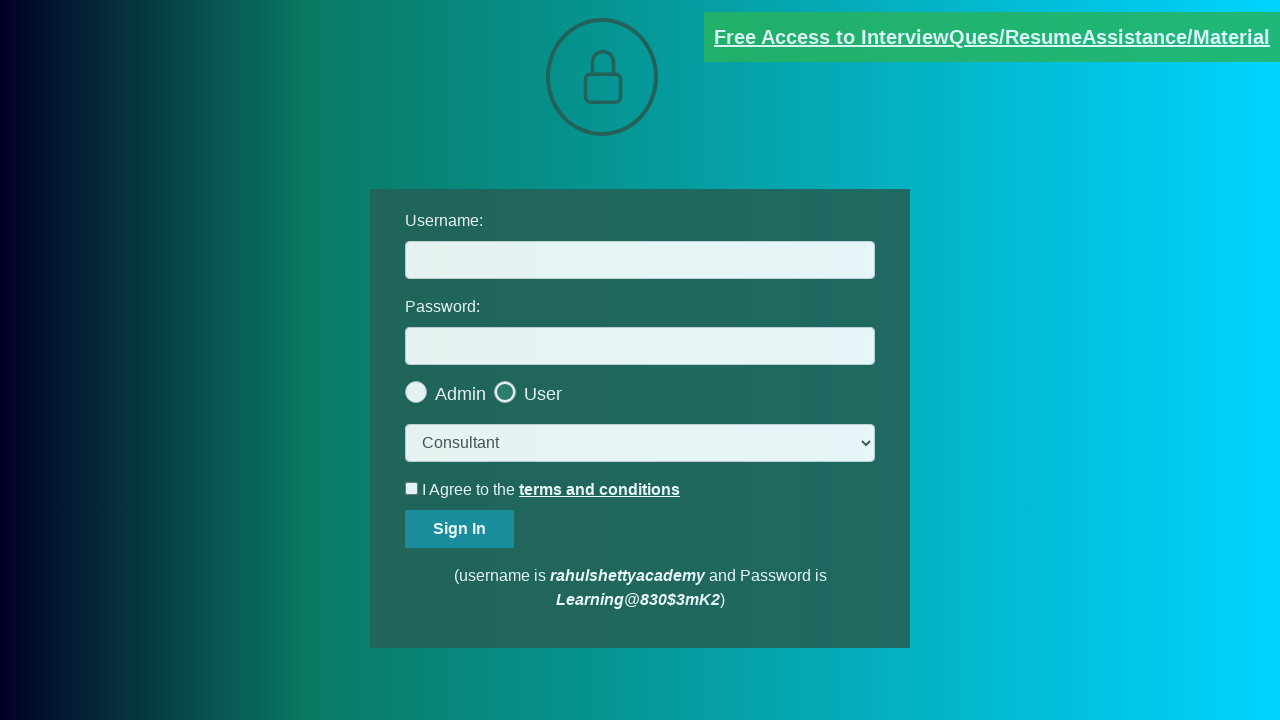